Tests checkbox functionality by selecting and deselecting checkboxes on a sample testing site

Starting URL: https://artoftesting.com/samplesiteforselenium

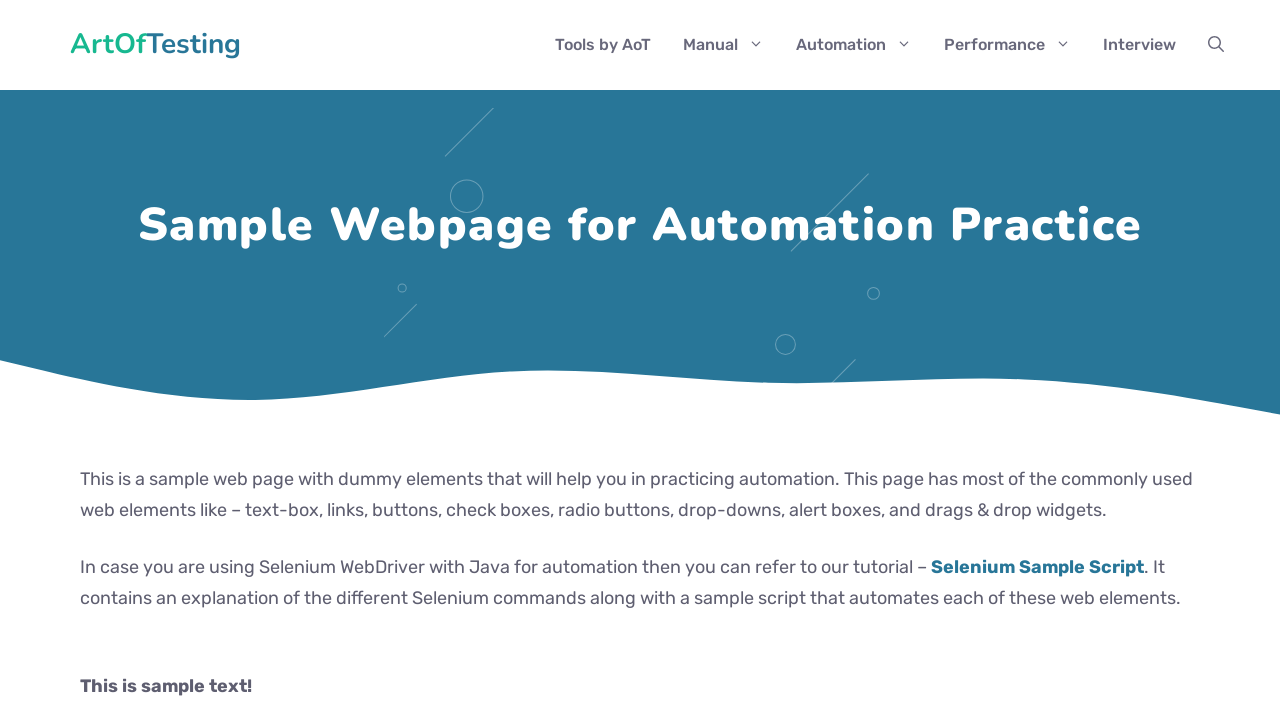

Clicked Automation checkbox to select it at (86, 360) on .Automation
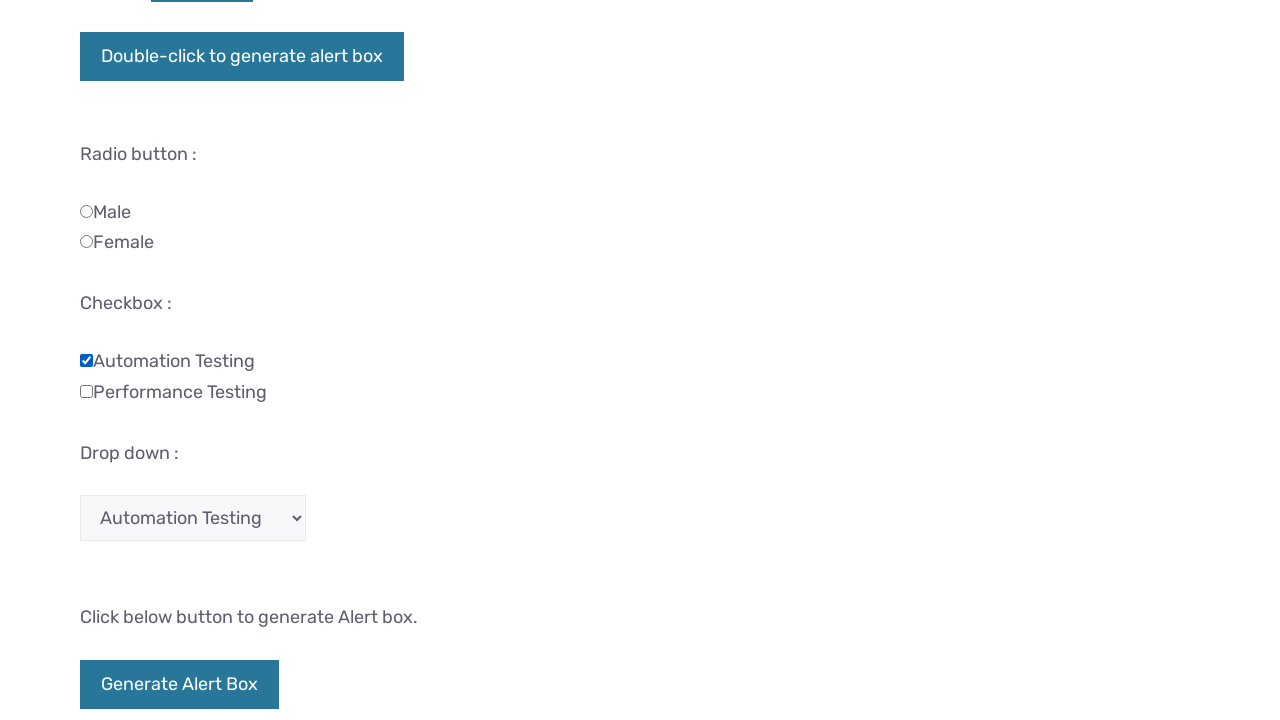

Clicked Performance checkbox to select it at (86, 391) on .Performance
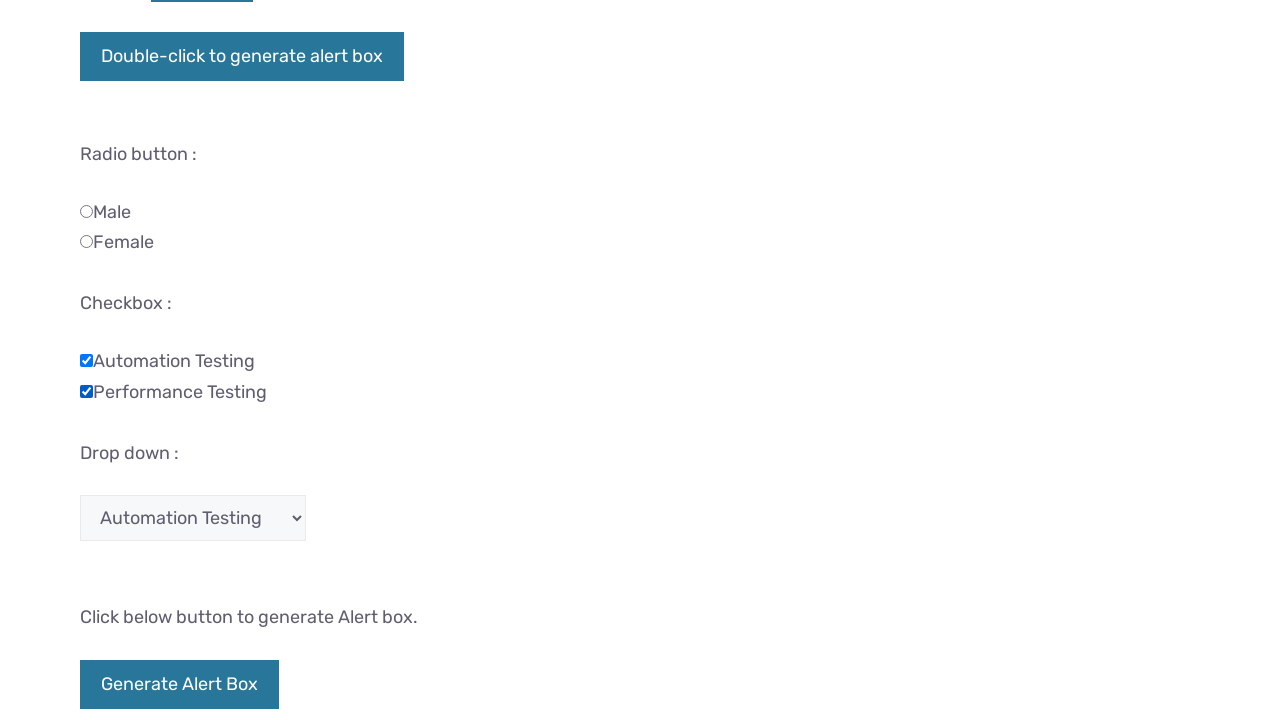

Clicked Performance checkbox again to deselect it at (86, 391) on .Performance
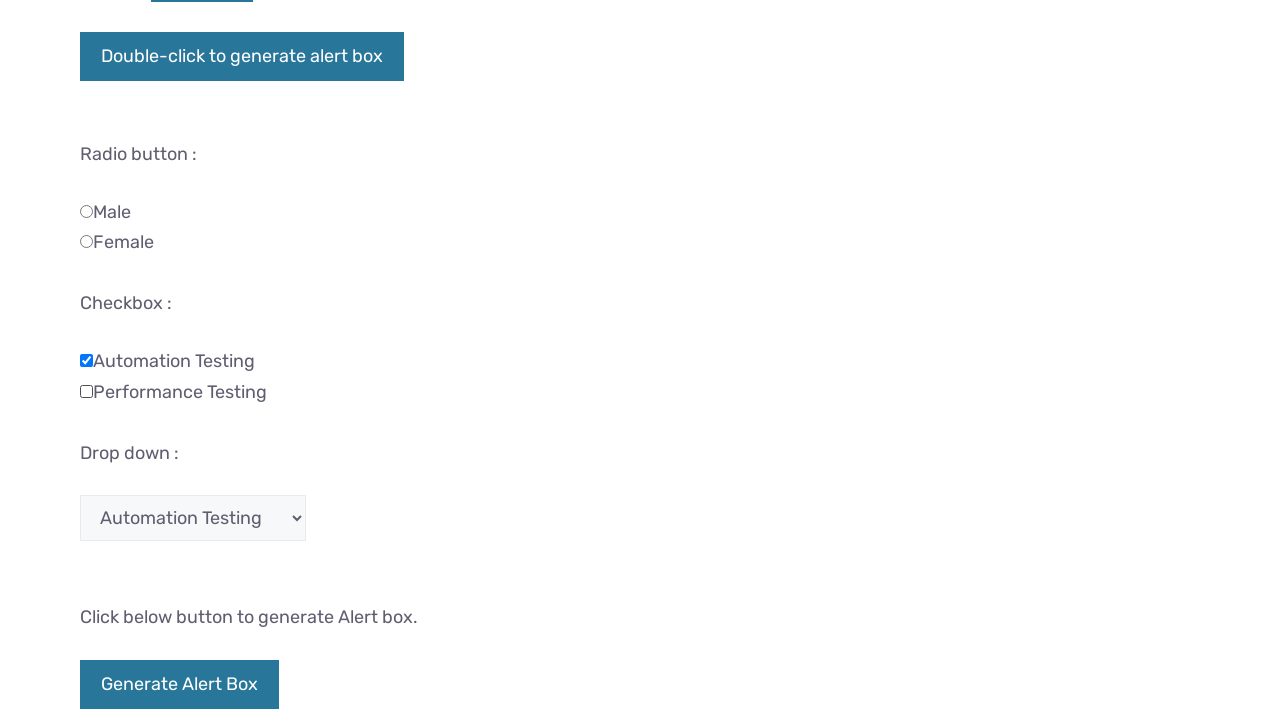

Located Performance checkbox element
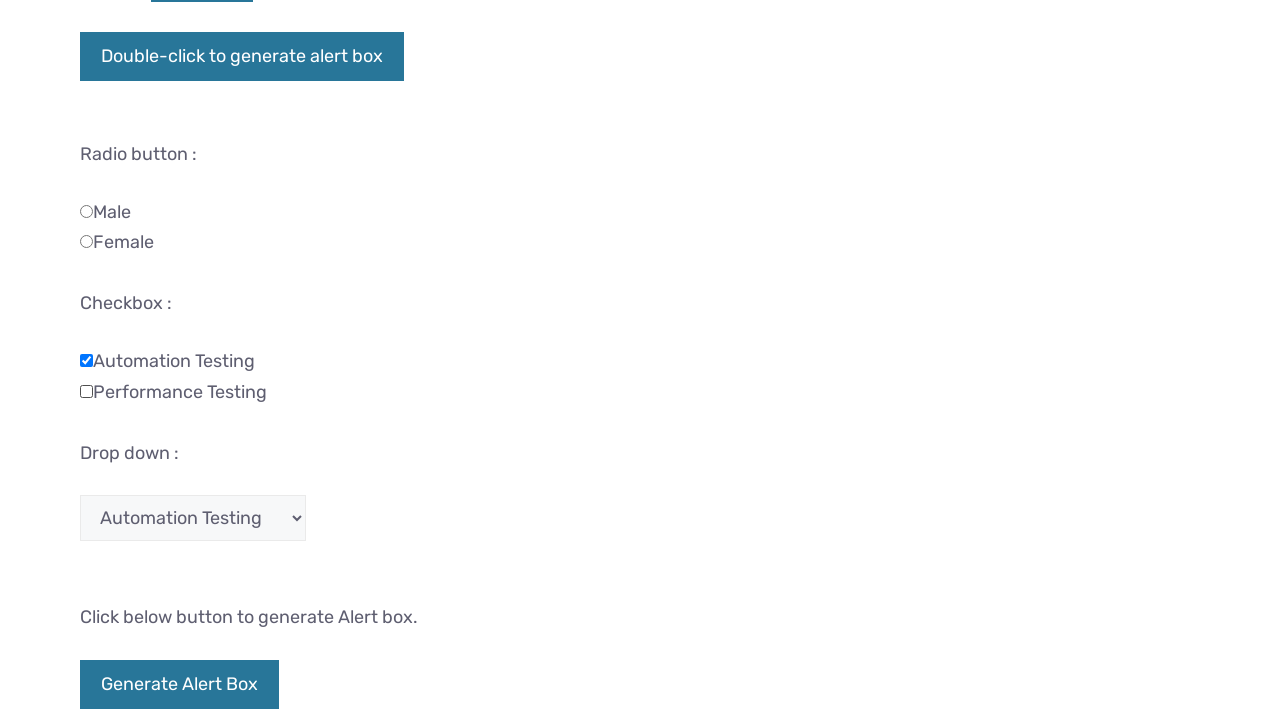

Verified that Performance checkbox is unselected
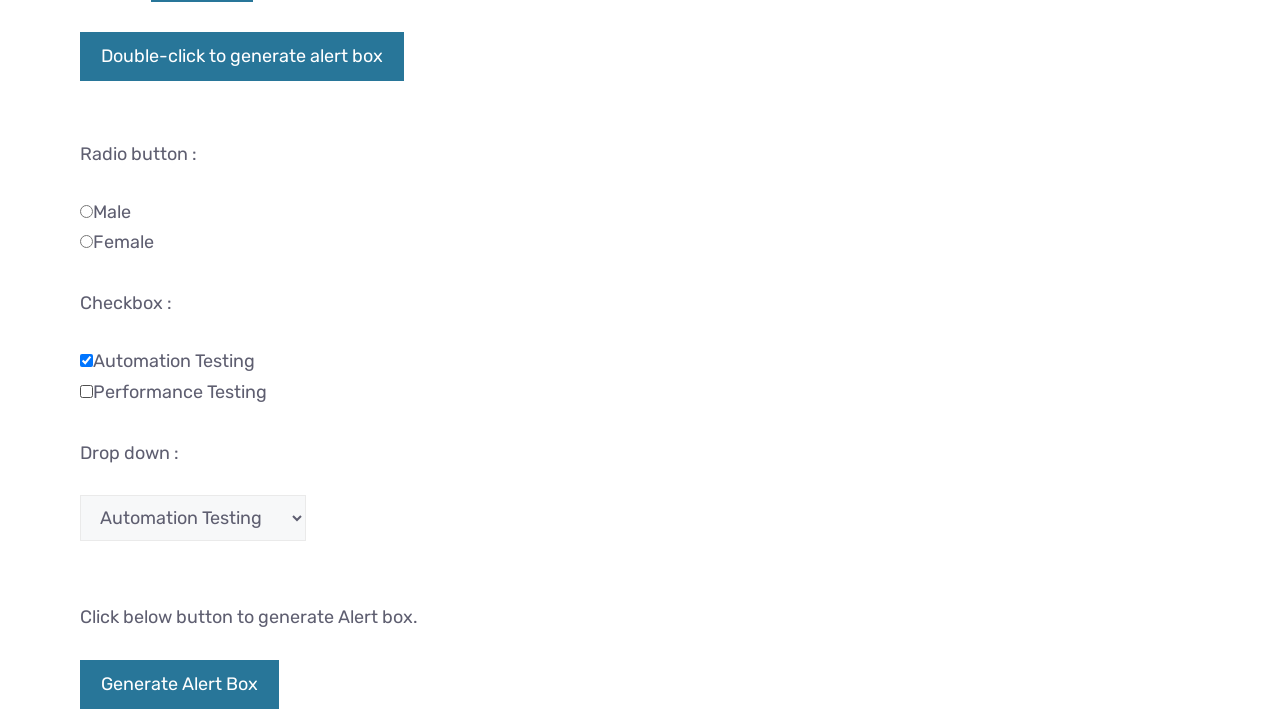

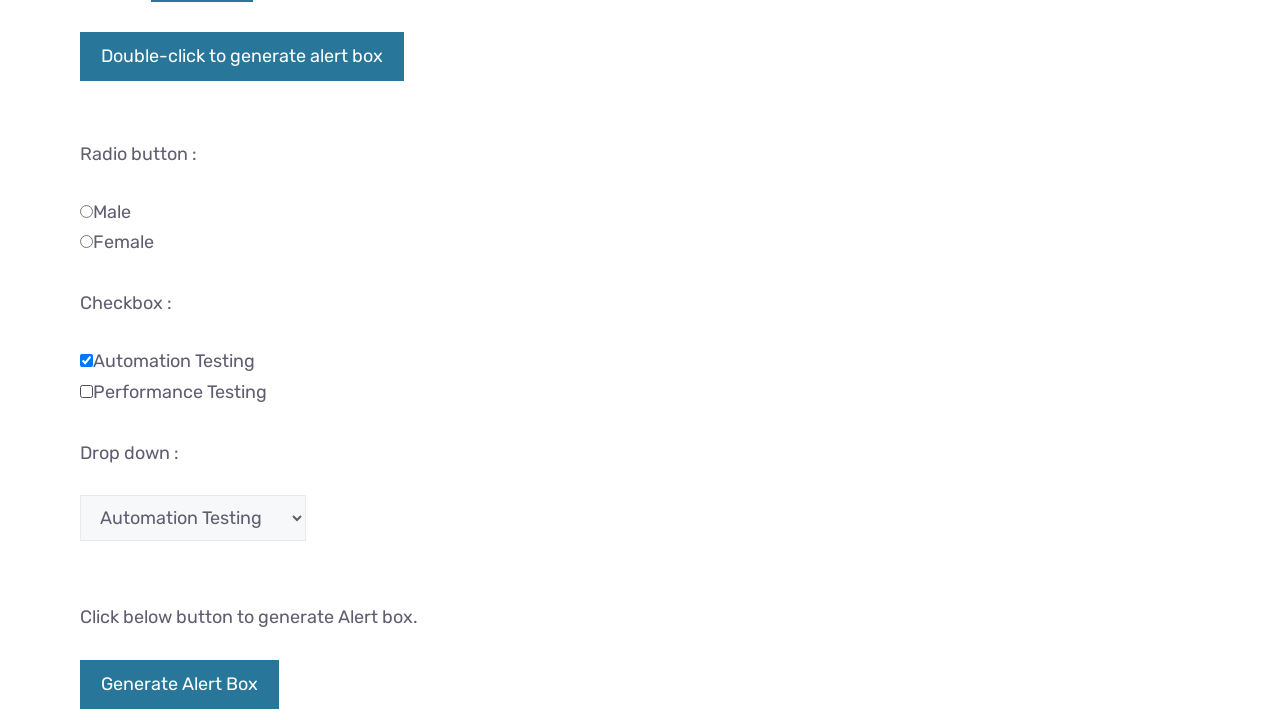